Tests clicking on "What's the Tomatometer" link in the header and navigating to the about page.

Starting URL: https://www.rottentomatoes.com/

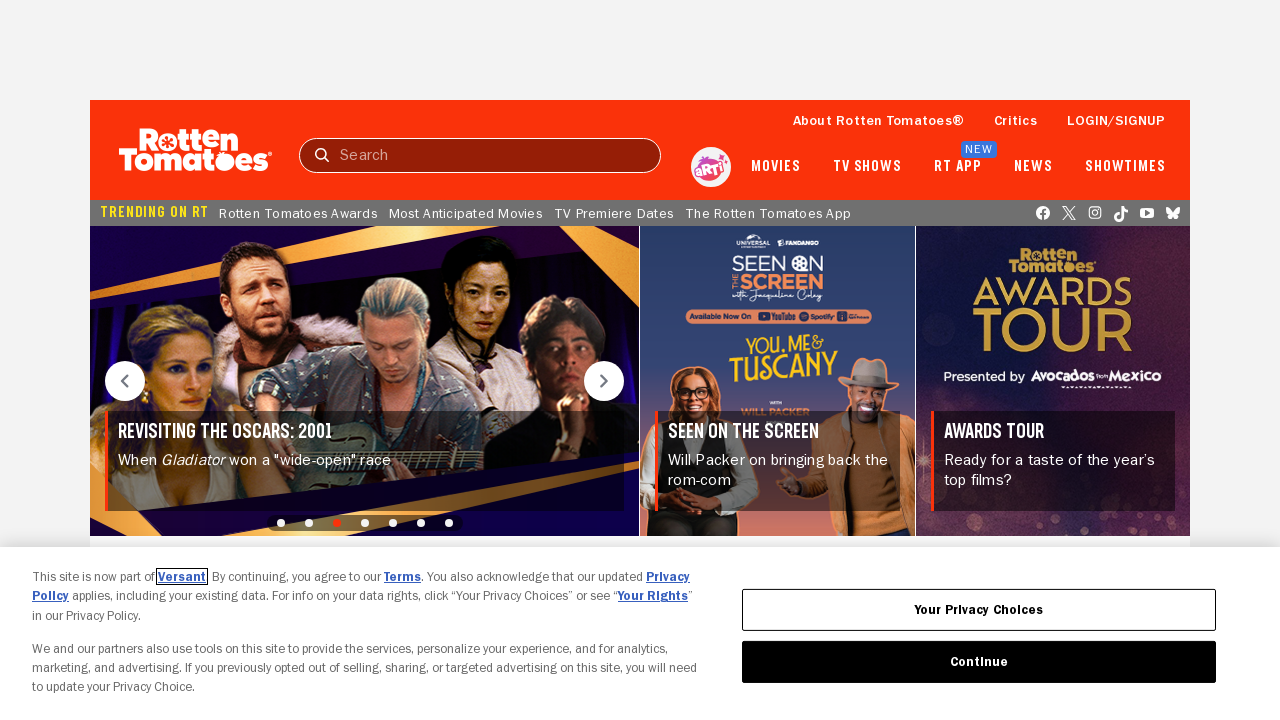

Clicked on 'What's the Tomatometer' link in header at (878, 120) on [data-qa='header:link-whats-tmeter']
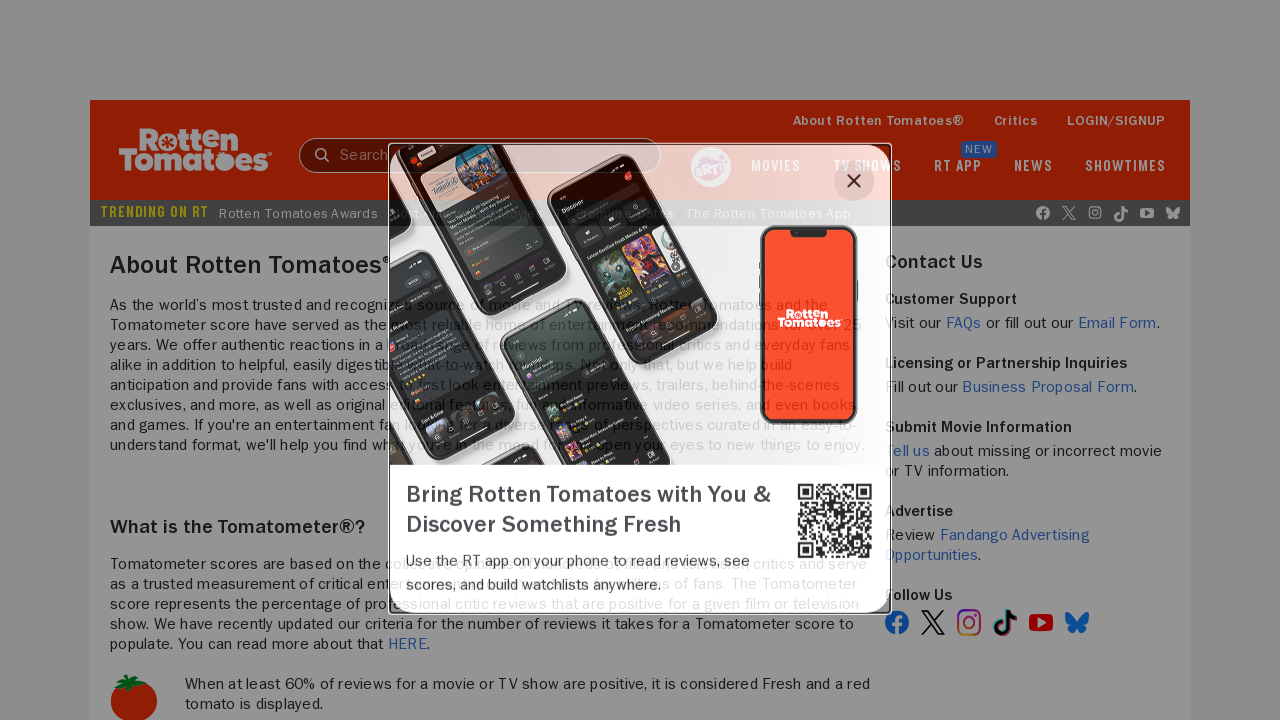

About page main content loaded
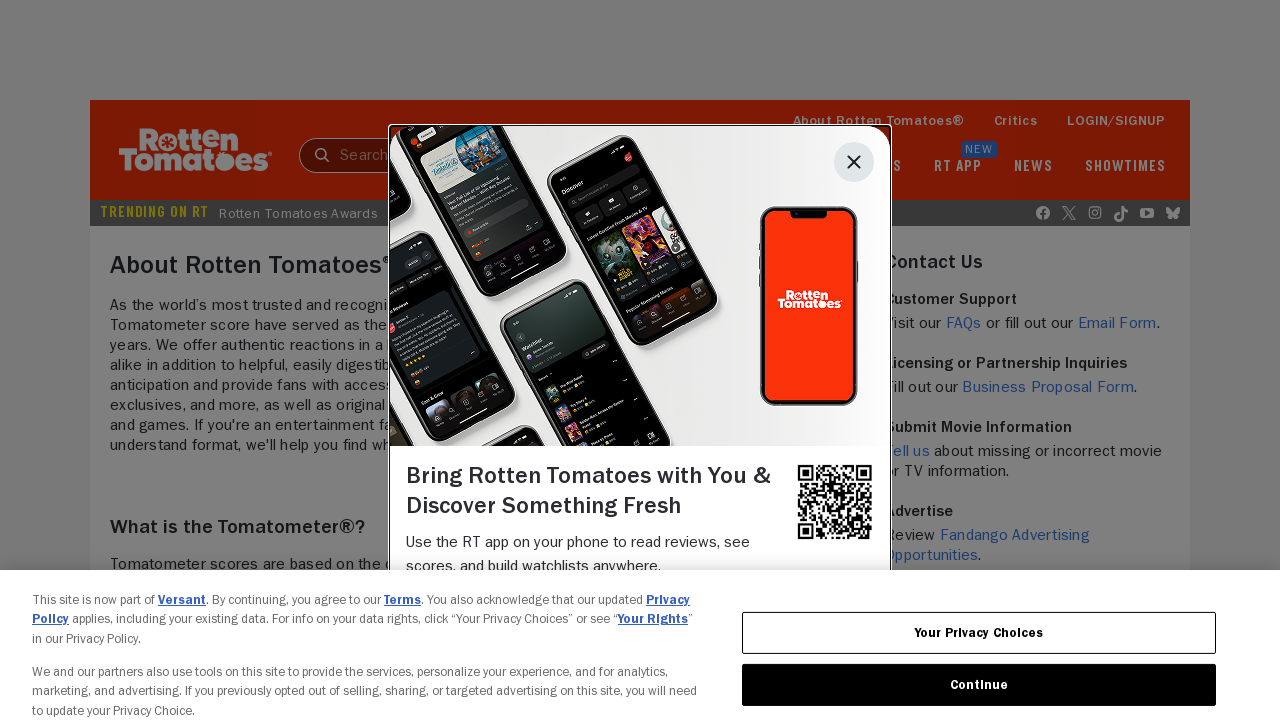

Tomatometer section loaded on about page
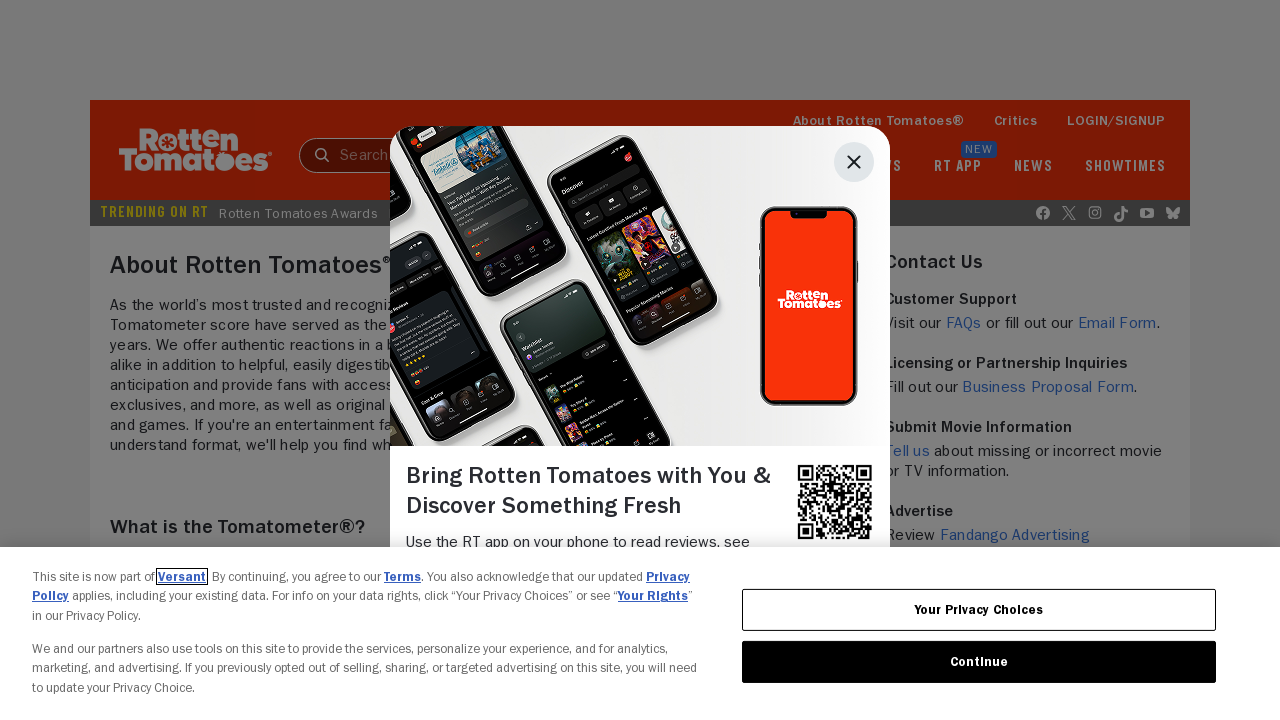

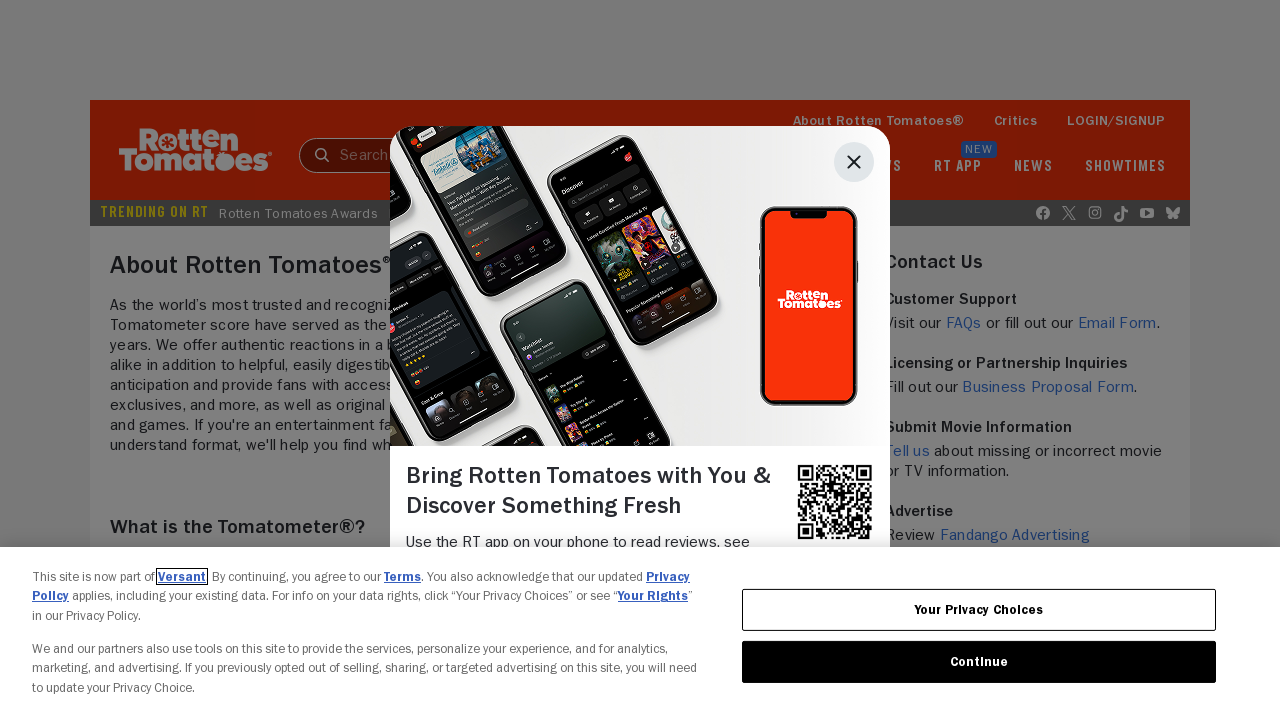